Tests selectable UI interaction by clicking on list items and verifying they become active, then switches tabs and selects another item

Starting URL: https://www.tutorialspoint.com/selenium/practice/selectable.php

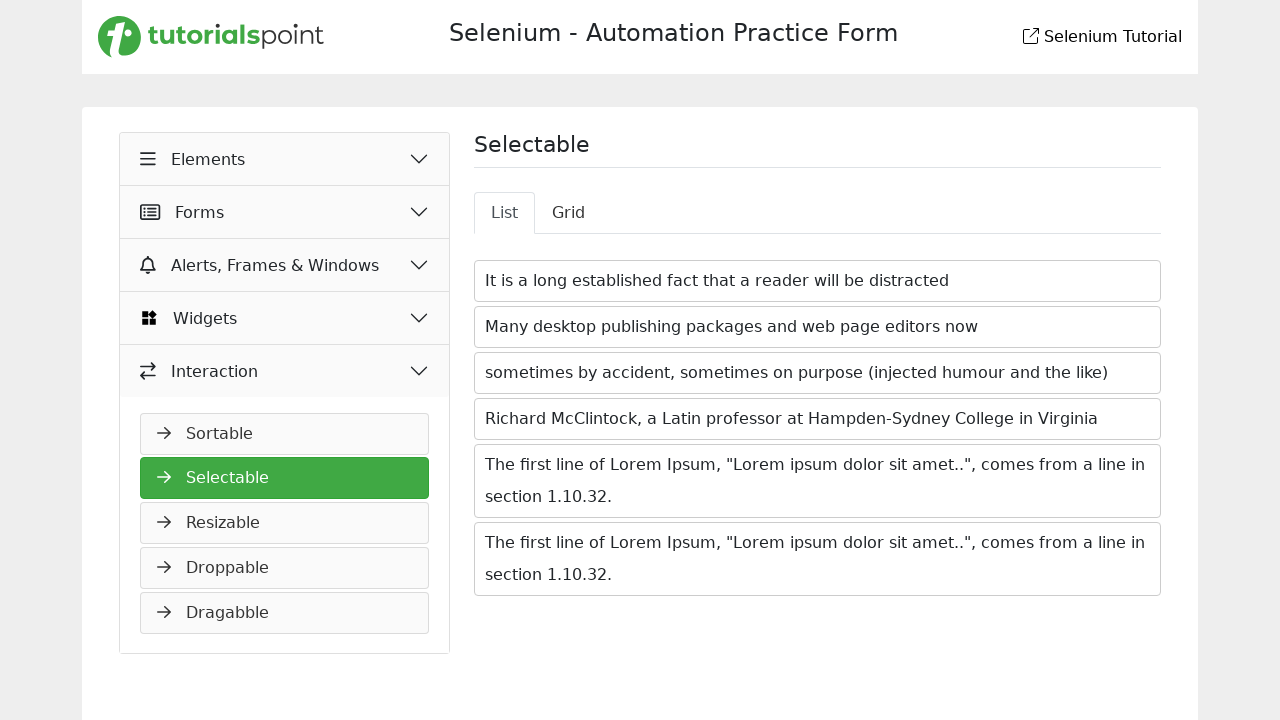

Clicked on first selectable item with long established fact text at (818, 281) on xpath=//li[text()='It is a long established fact that a reader will be distracte
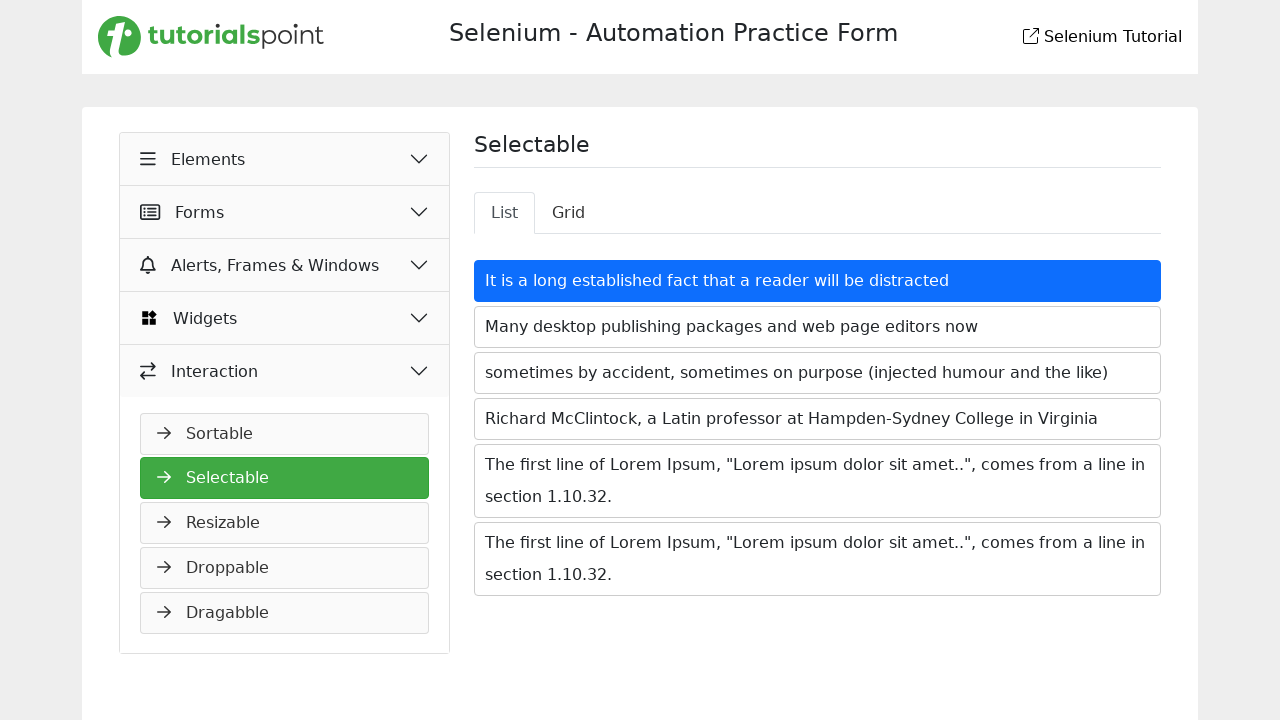

Verified first item became active
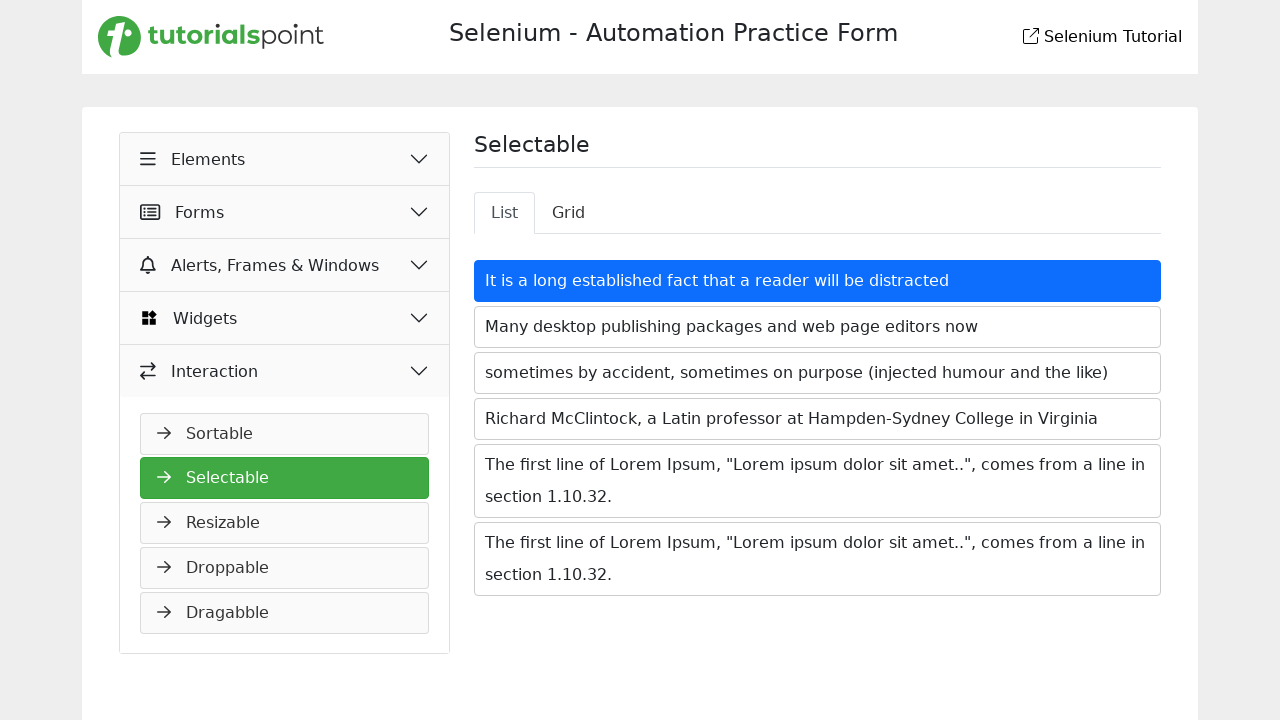

Clicked on profile tab at (569, 213) on #nav-profile-tab
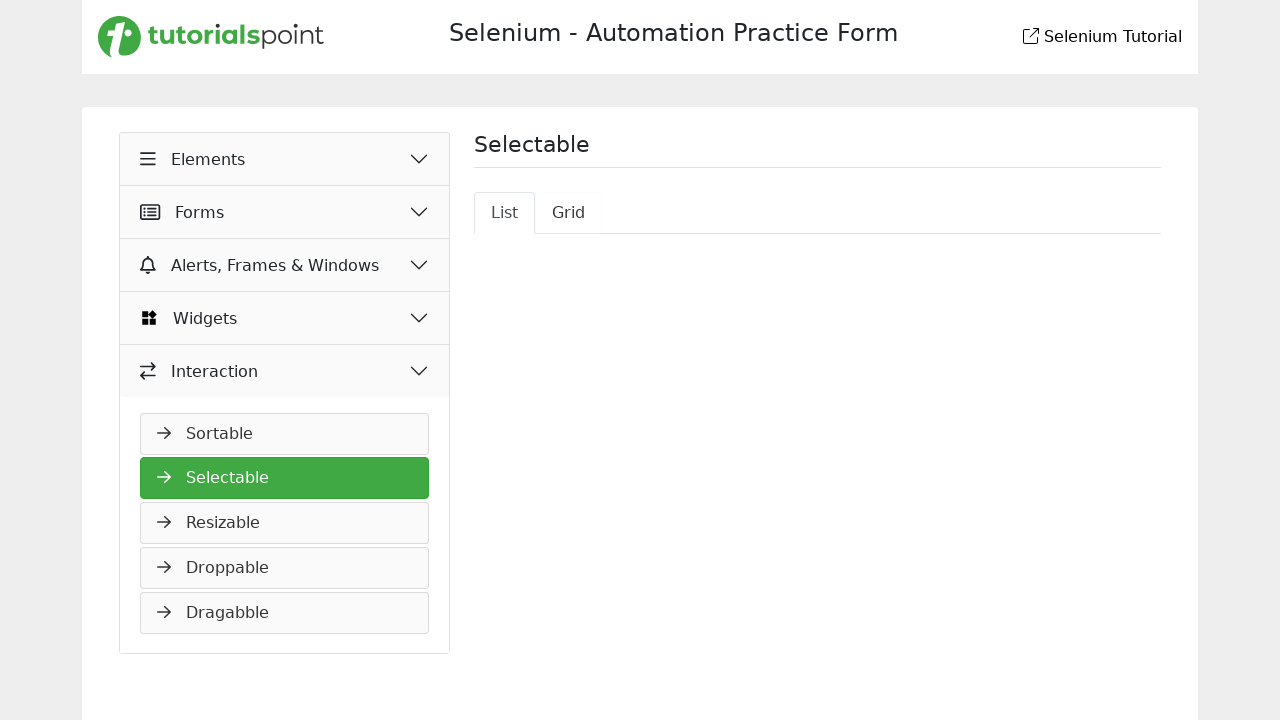

Clicked on item '1' in profile tab at (518, 282) on xpath=//li[text()='1']
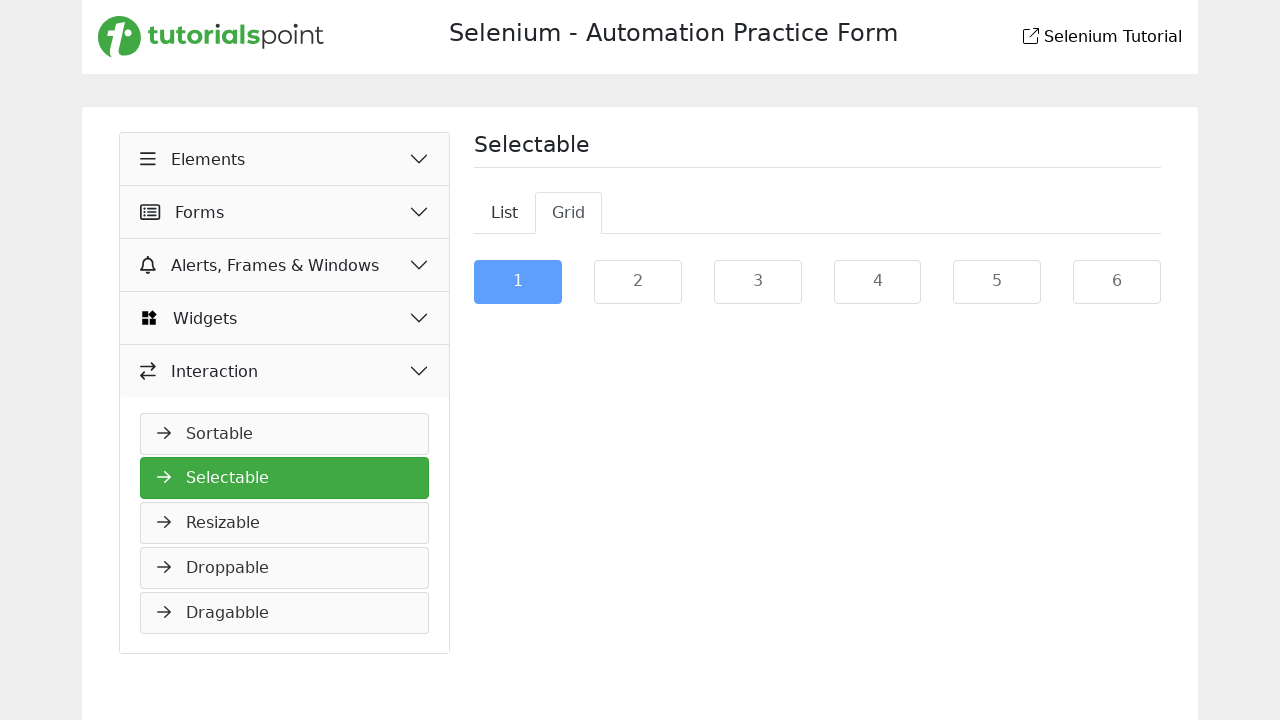

Verified item '1' became active in profile tab
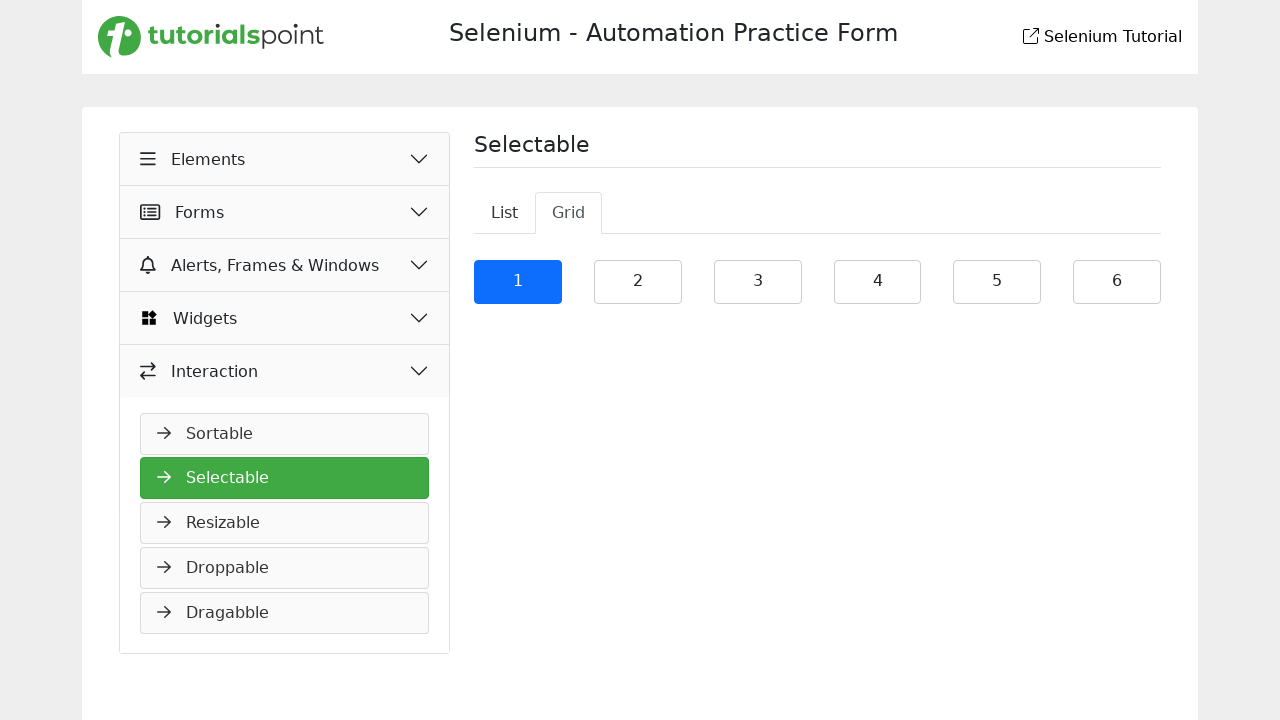

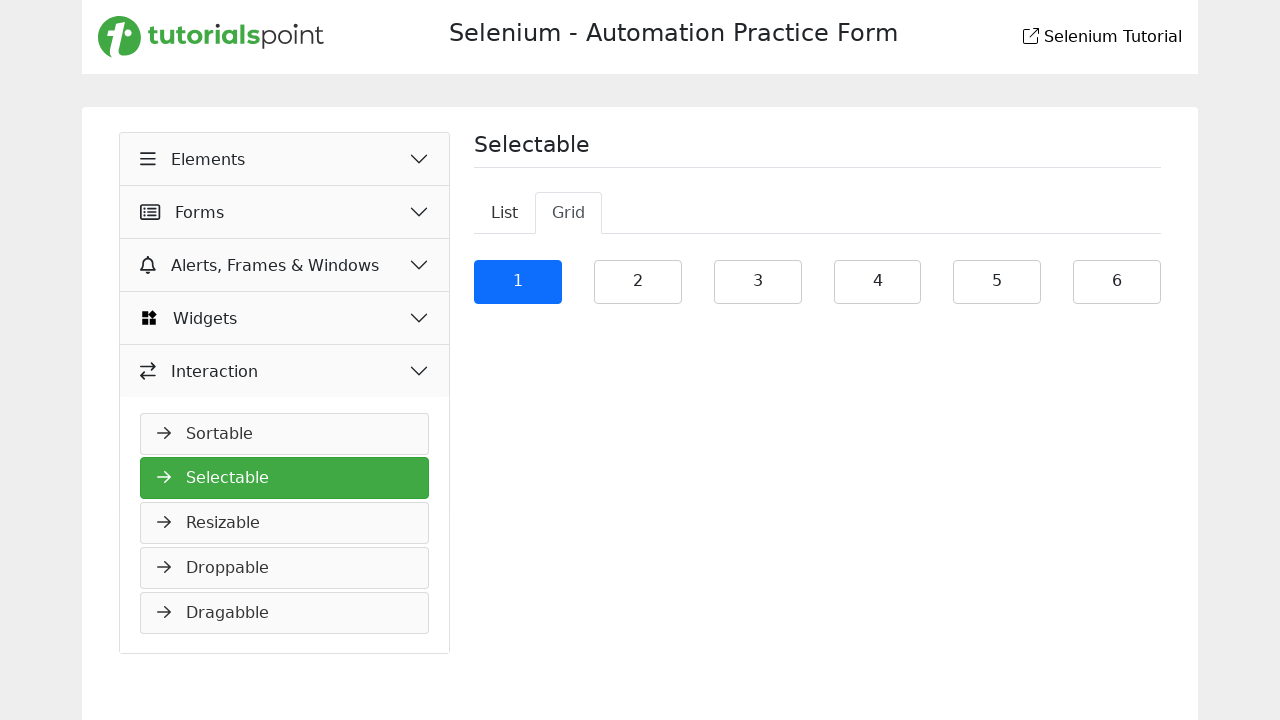